Tests SHA256 hash generation by entering text input and verifying the computed hash output

Starting URL: https://emn178.github.io/online-tools/sha256.html

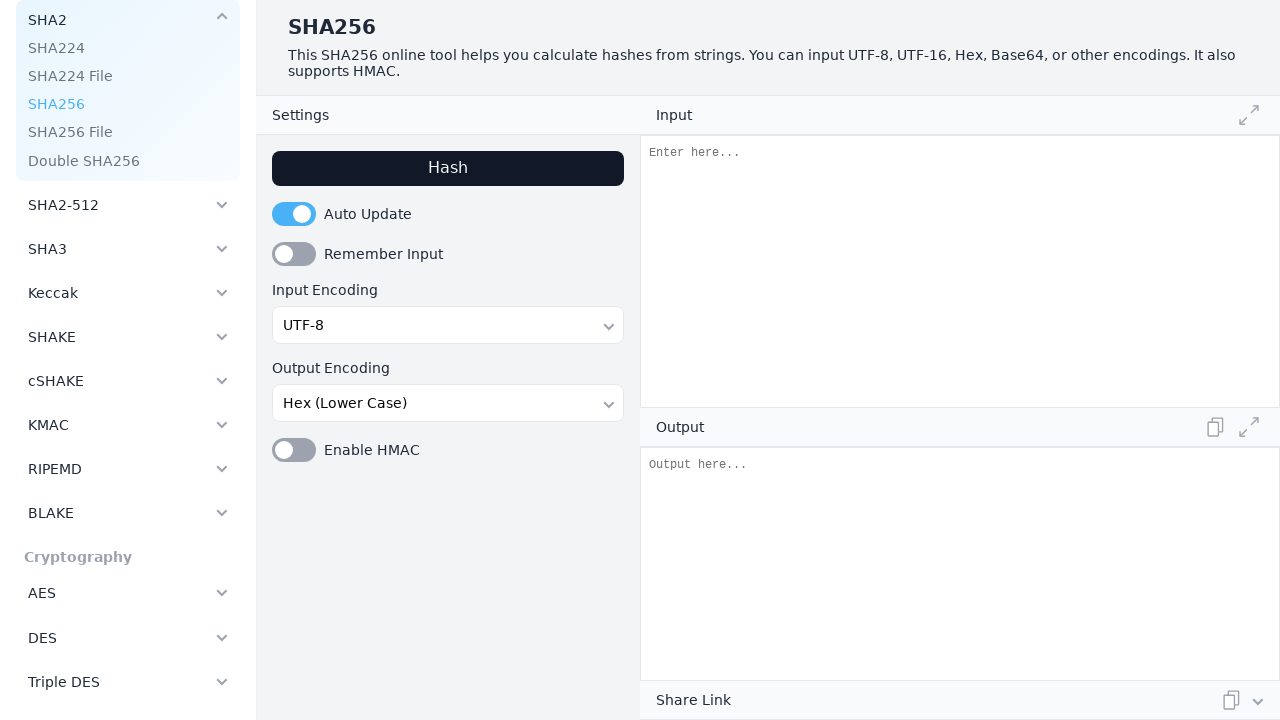

Entered 'Hello, Mellow' into the SHA256 input field on #input
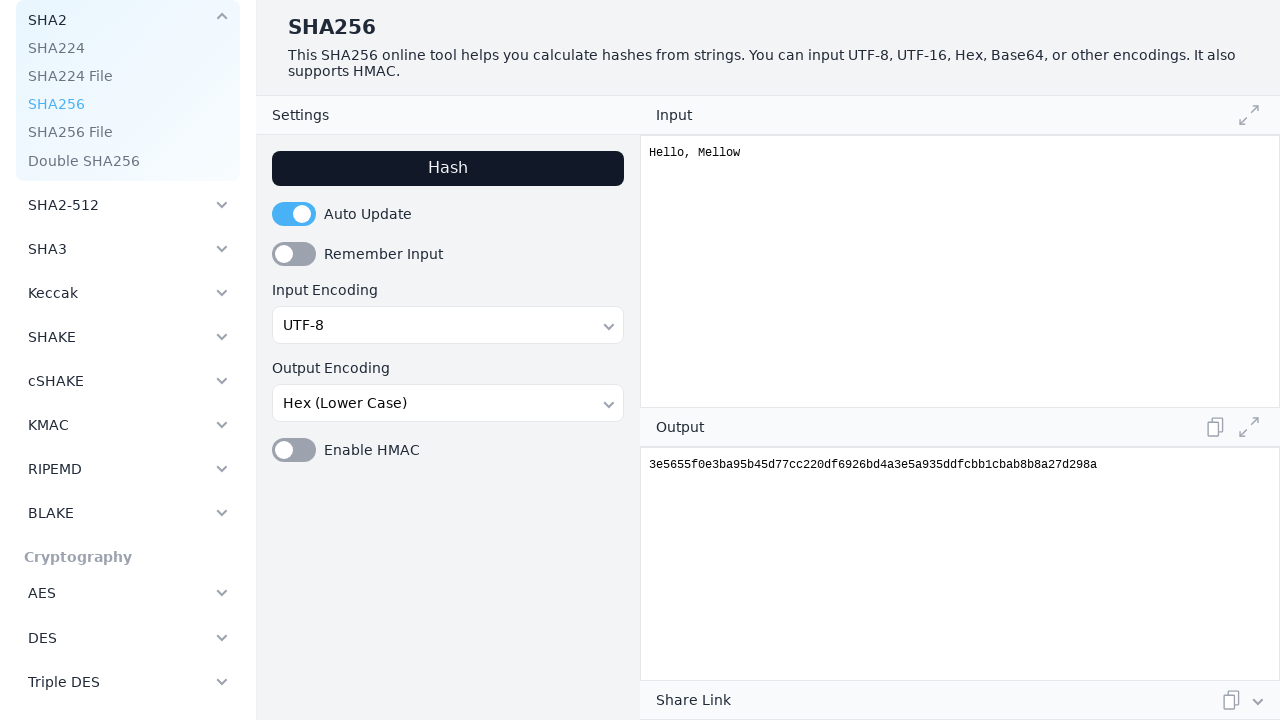

SHA256 hash computation completed and output is available
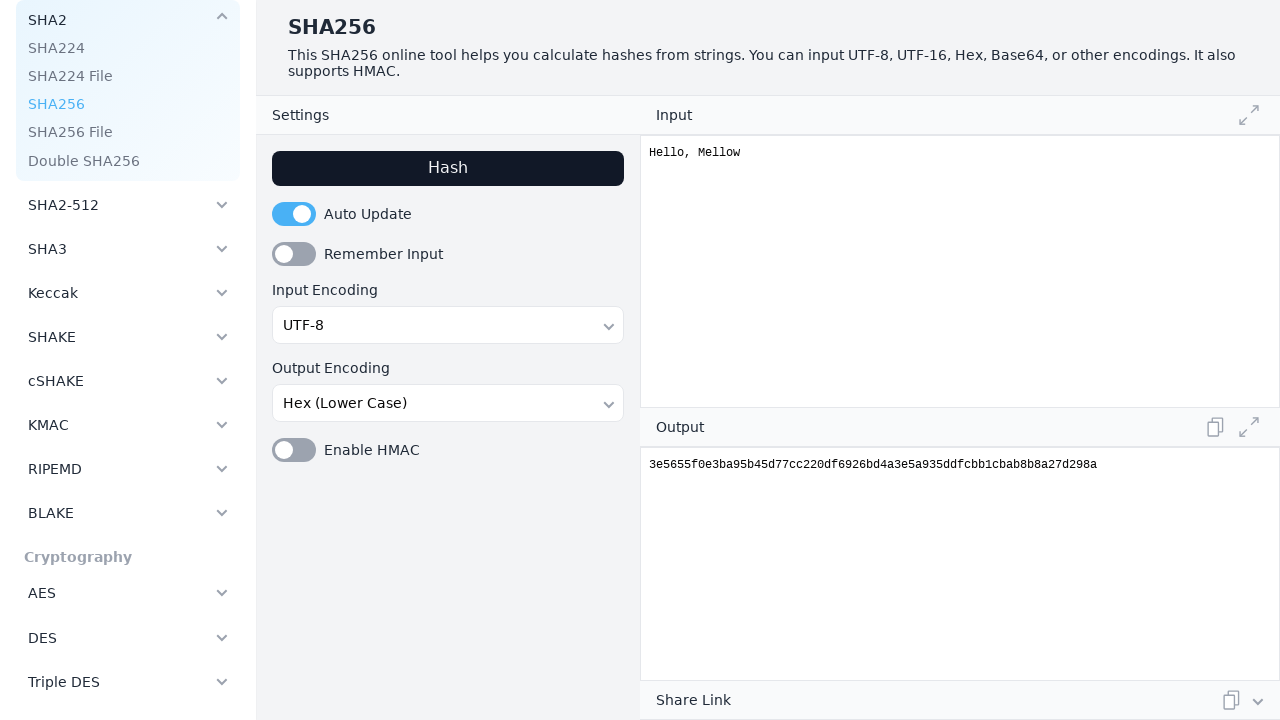

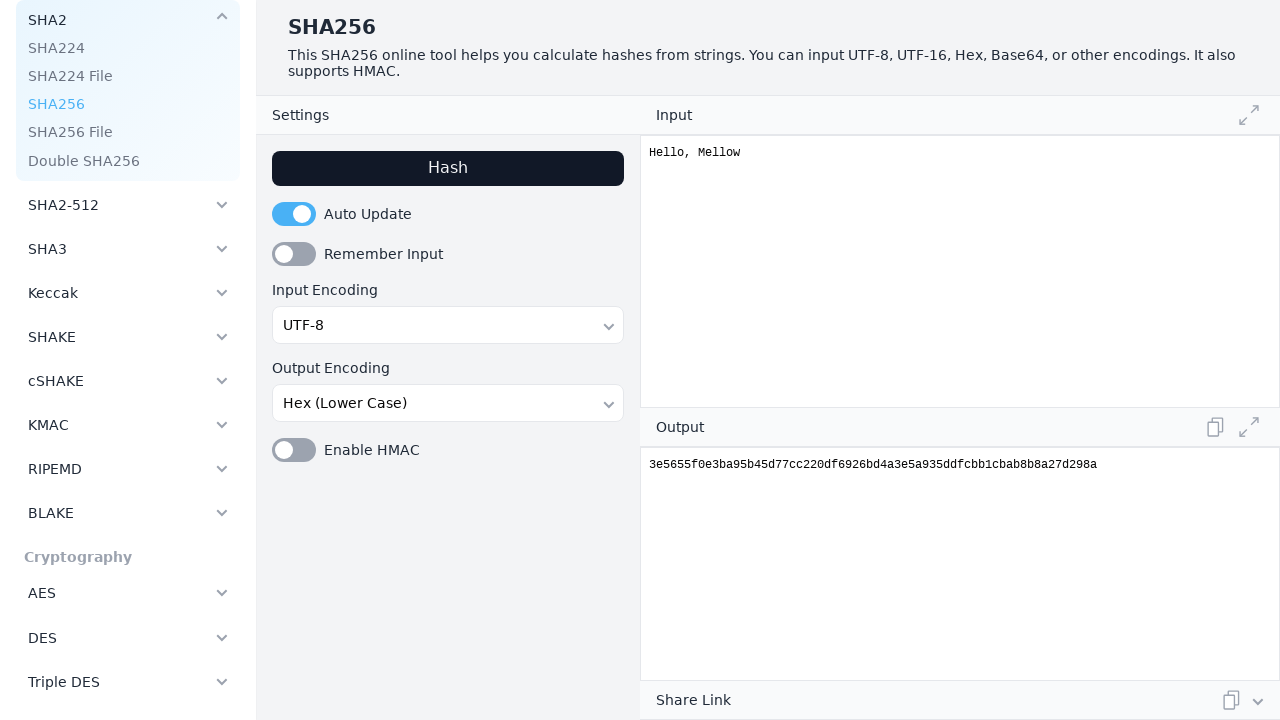